Tests dropdown selection functionality by navigating to a test page and selecting an option from a dropdown menu by visible text.

Starting URL: http://omayo.blogspot.com/

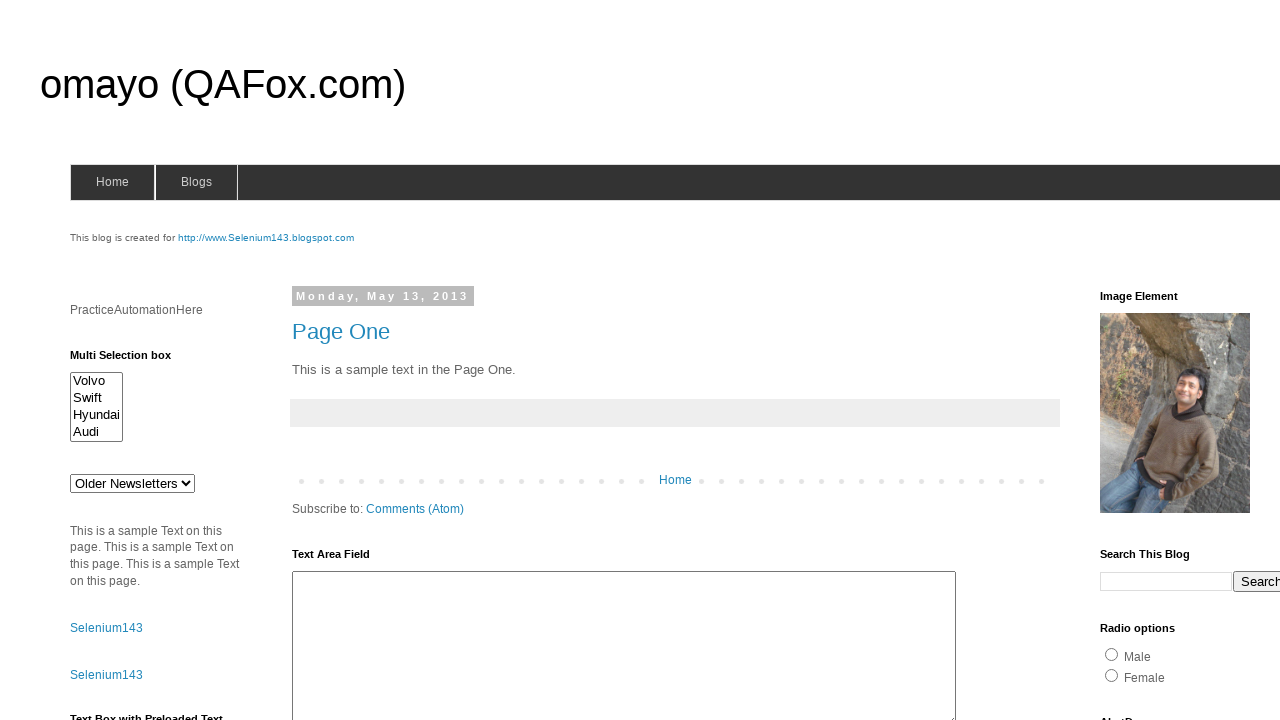

Waited for dropdown element #drop1 to be visible
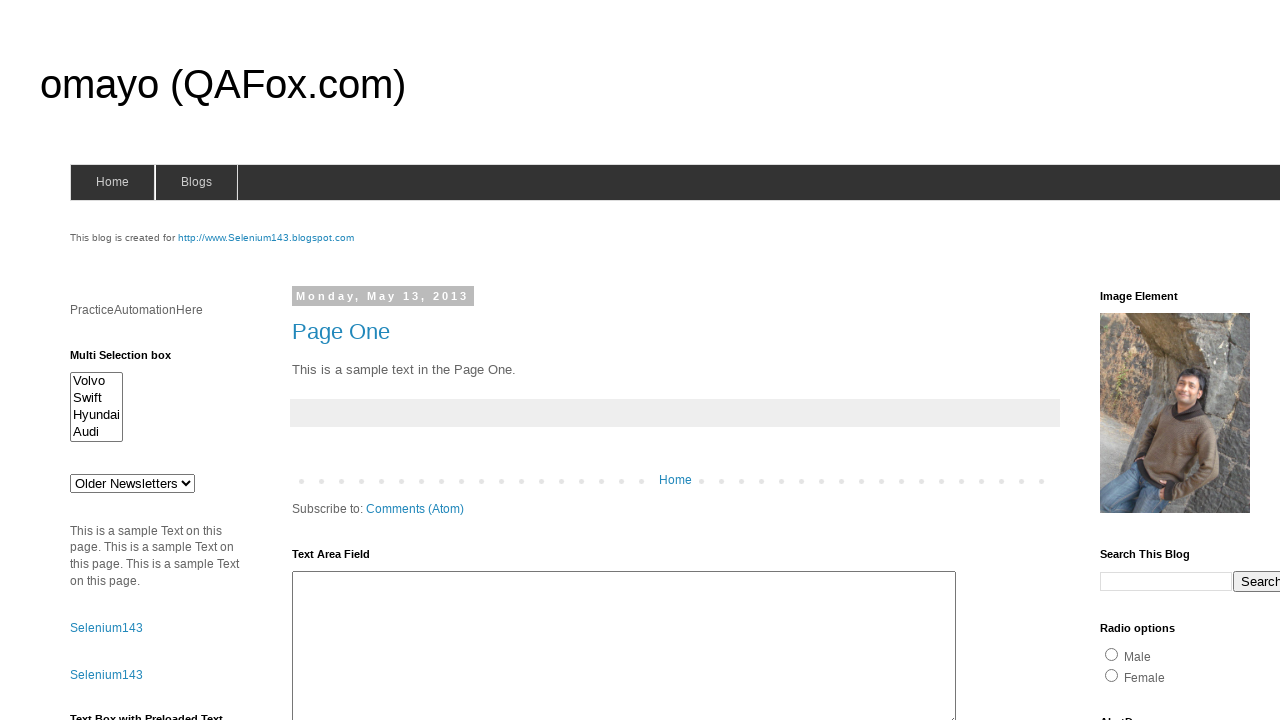

Selected 'doc 2' option from dropdown #drop1 on #drop1
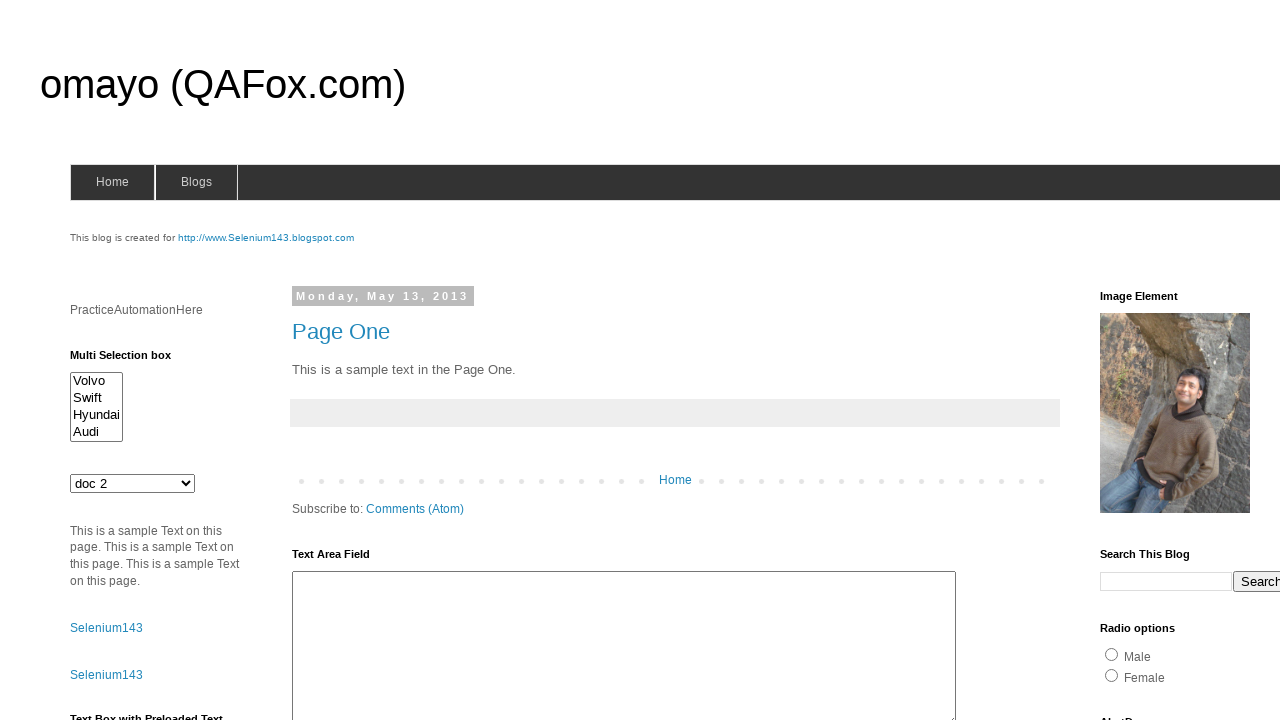

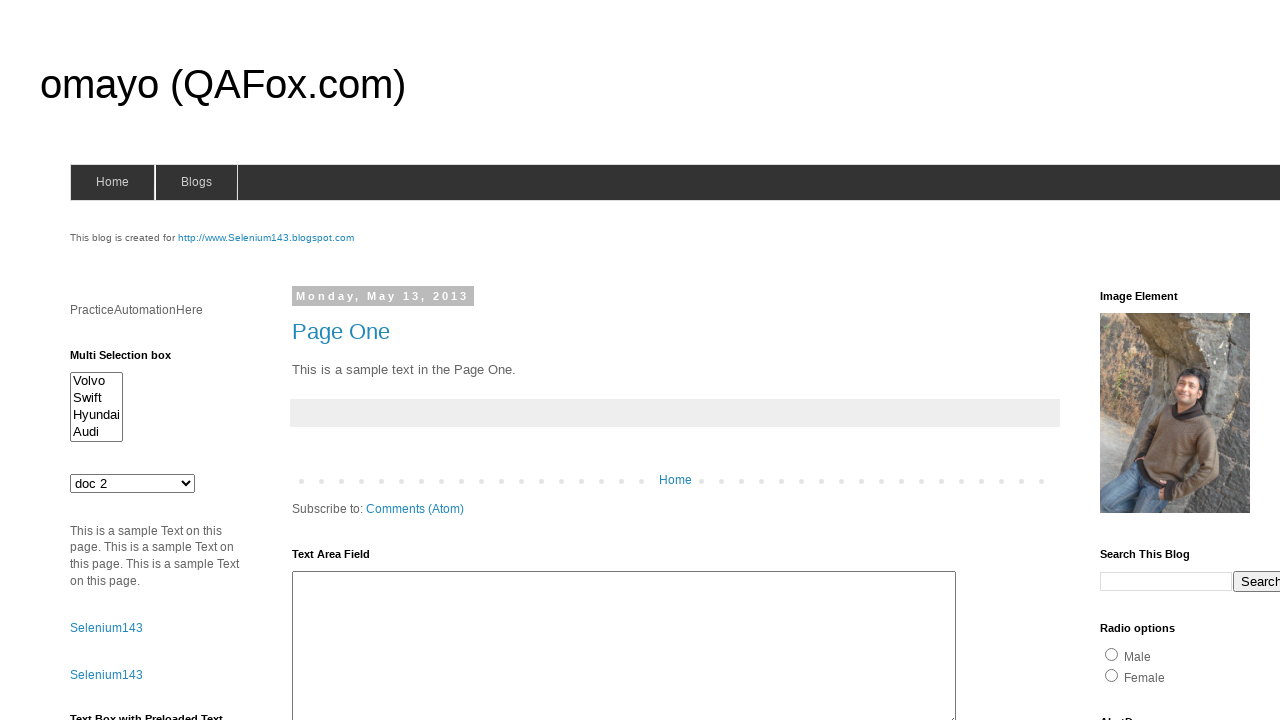